Navigates to NSE India's most active equities page and verifies that the stock data table loads successfully

Starting URL: https://www.nseindia.com/market-data/most-active-equities

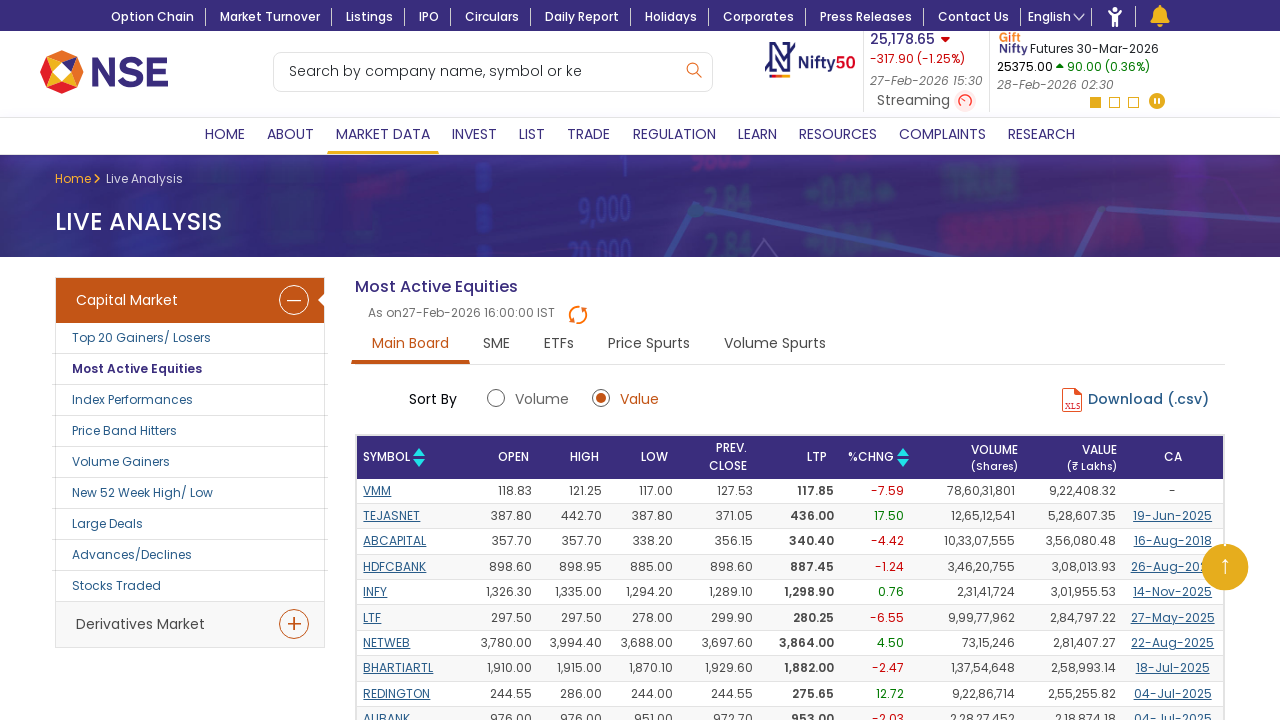

Navigated to NSE India's most active equities page
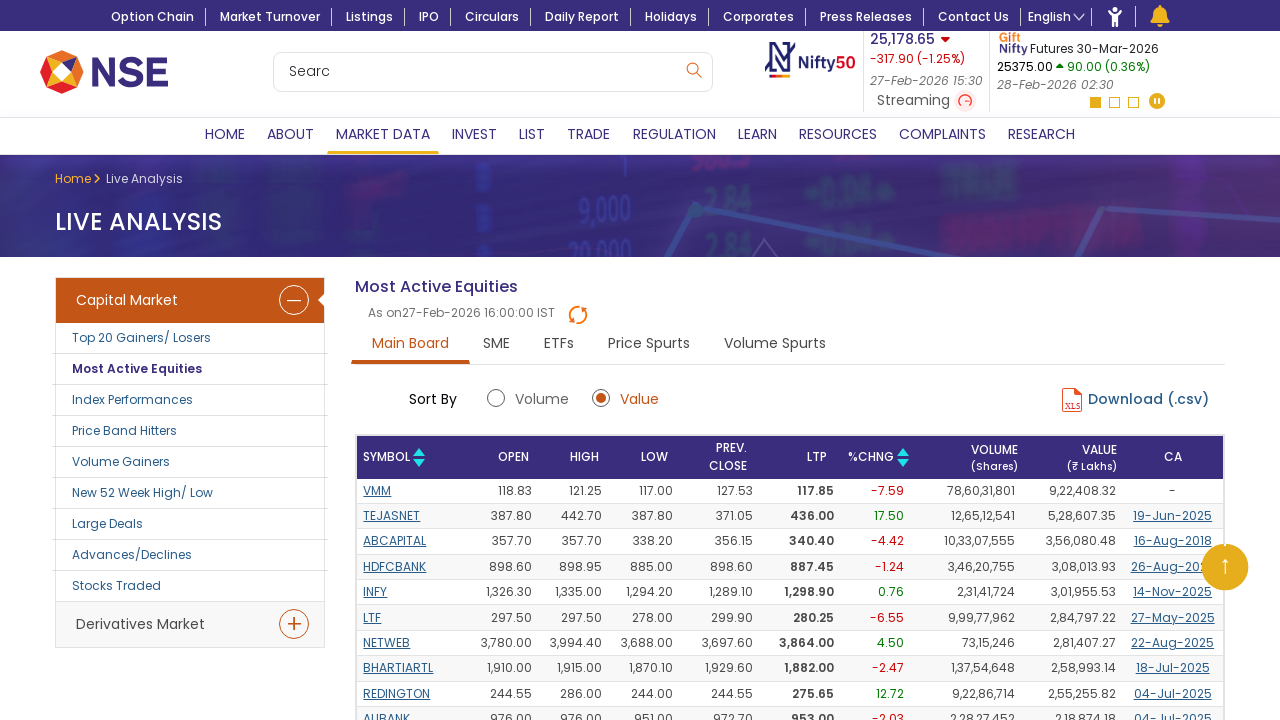

Most active equities table loaded successfully
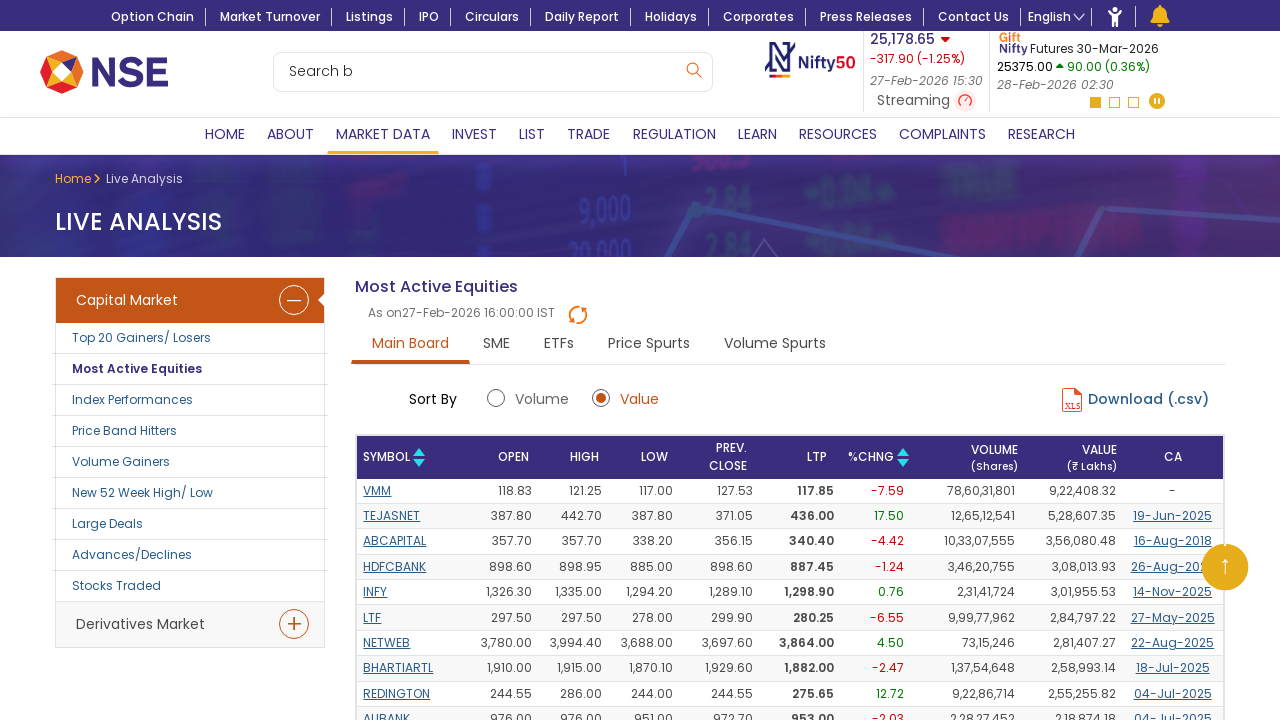

Stock data table rows verified to be present
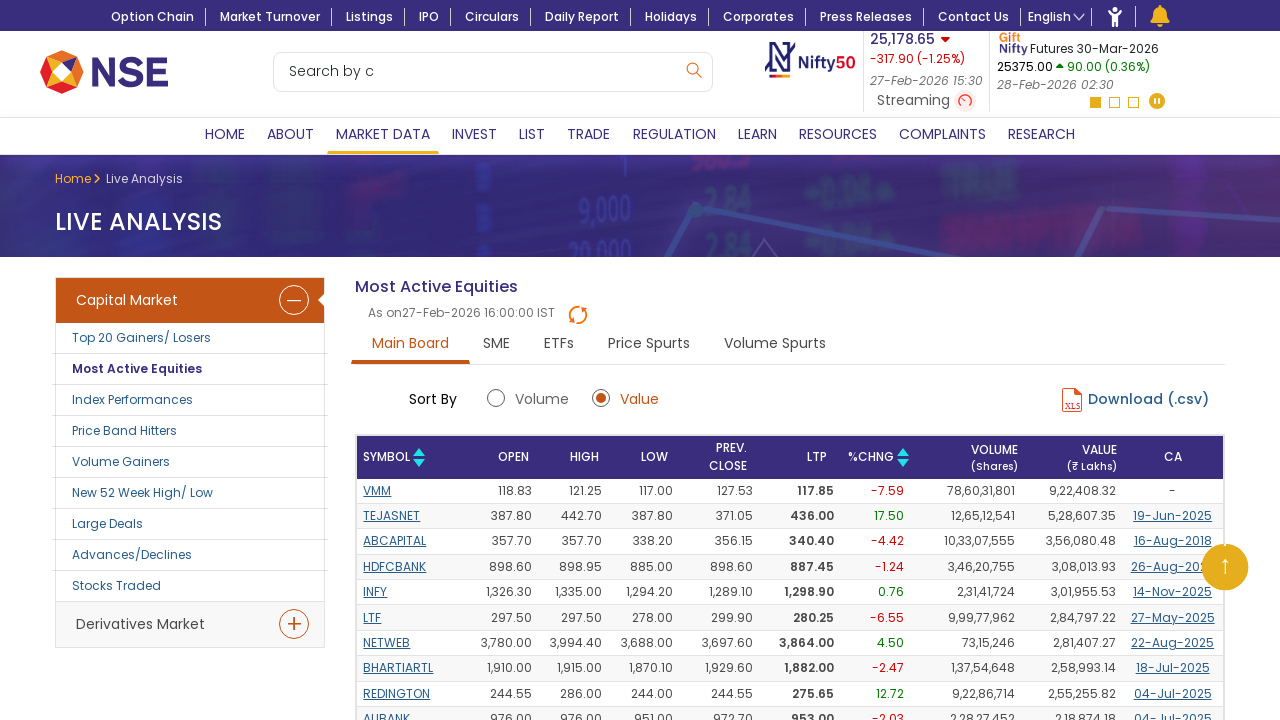

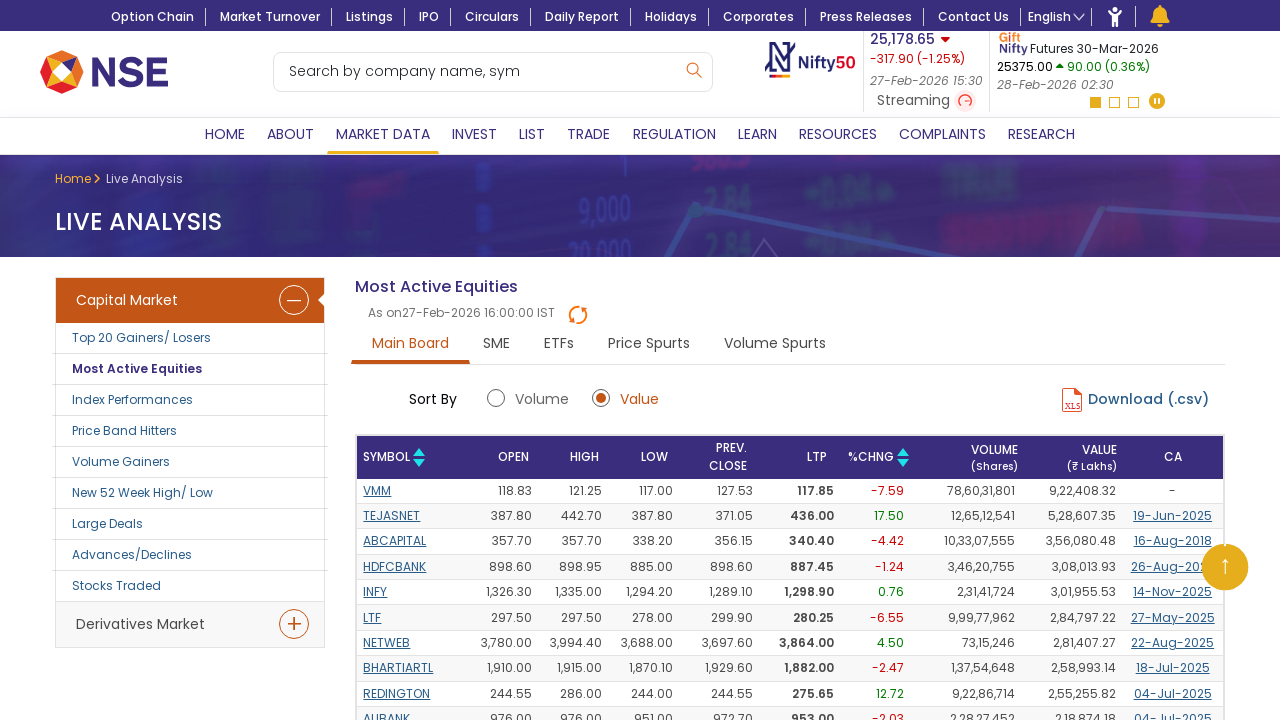